Tests the contact form submission on Firefox by navigating to the contact page, filling in forename, email, and message fields, then verifying a success message is displayed after submission.

Starting URL: https://jupiter.cloud.planittesting.com/

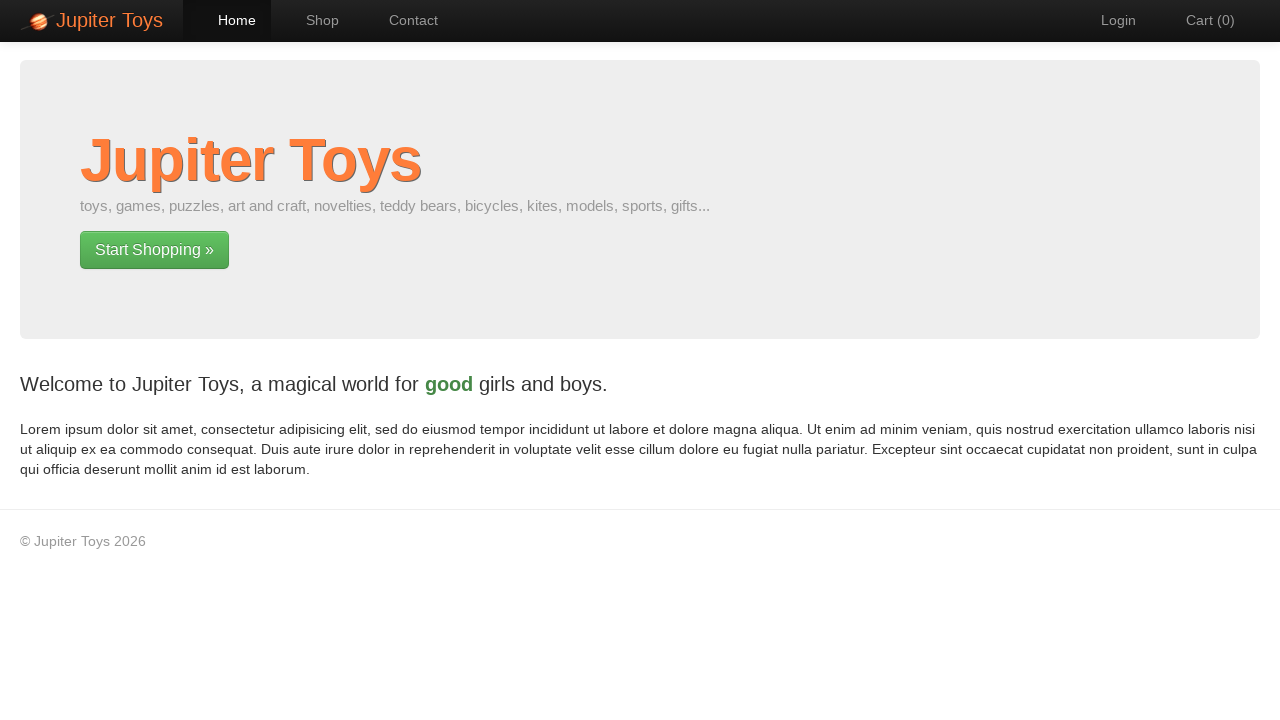

Clicked on Contact navigation item at (404, 20) on #nav-contact
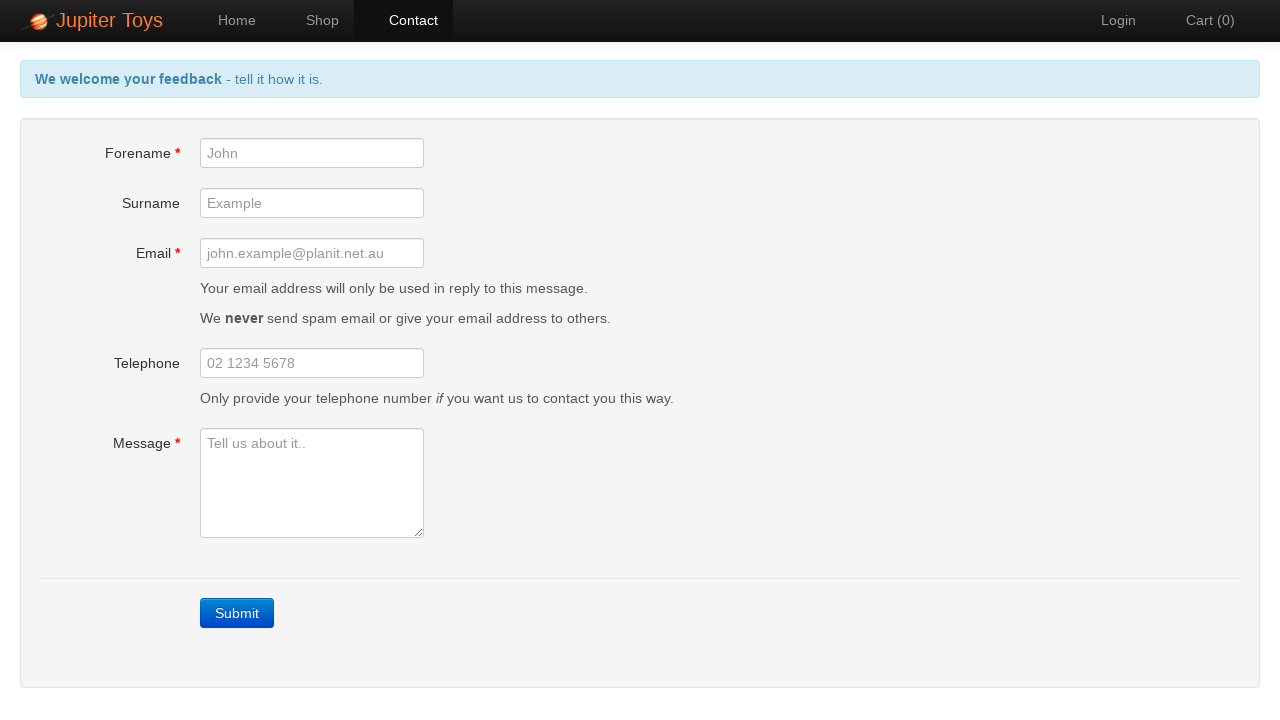

Filled in forename field with 'testForname' on #forename
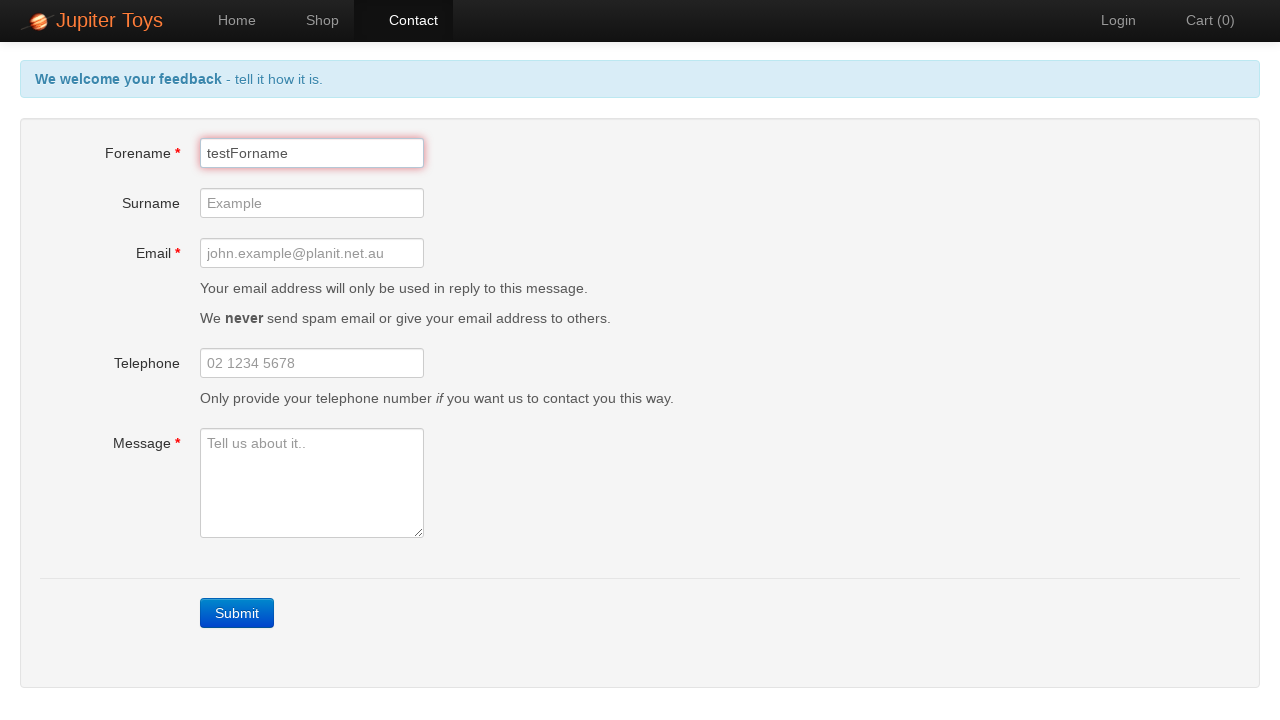

Filled in email field with 'testForname@gmail.com' on #email
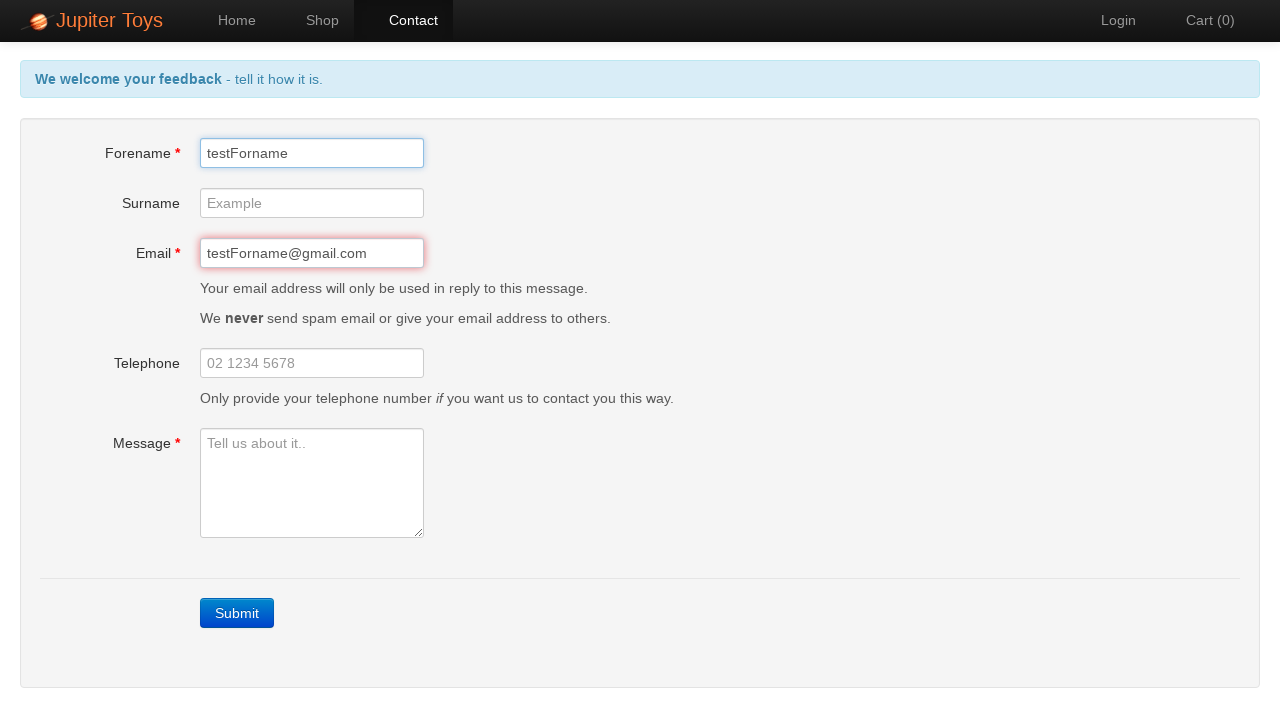

Filled in message field with 'Hello World' on #message
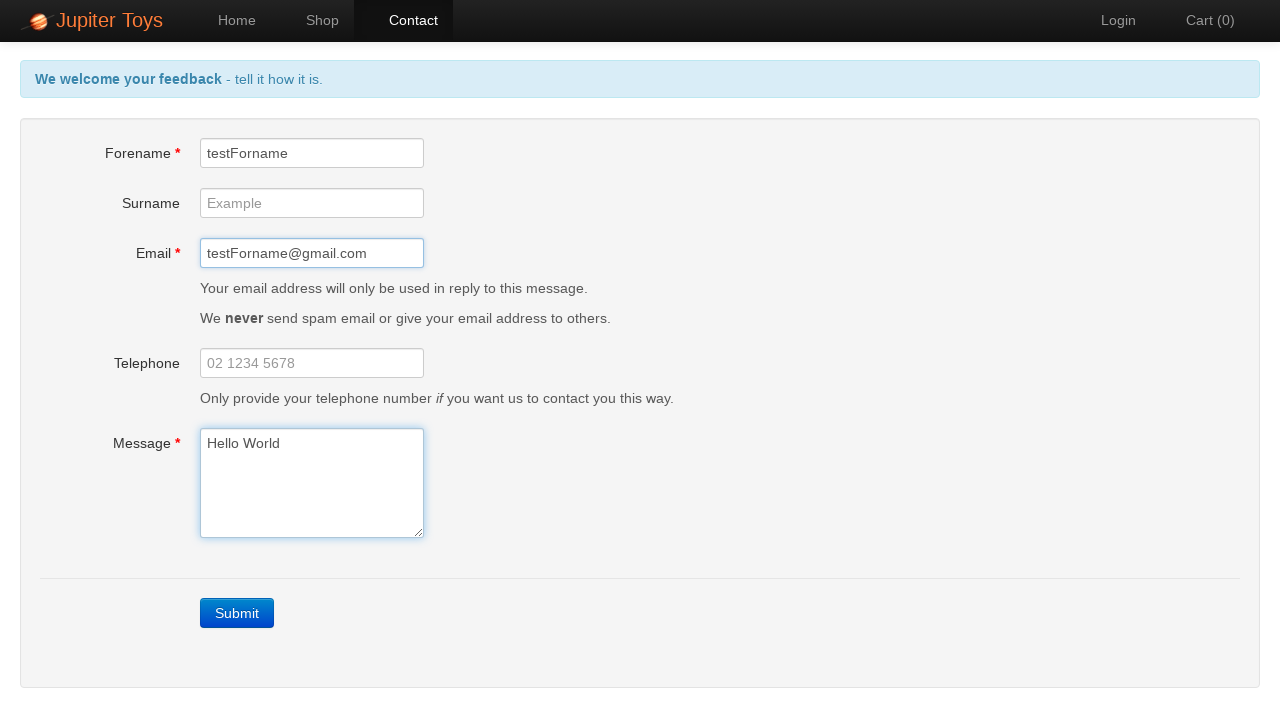

Clicked the Submit button at (237, 613) on a:has-text('Submit')
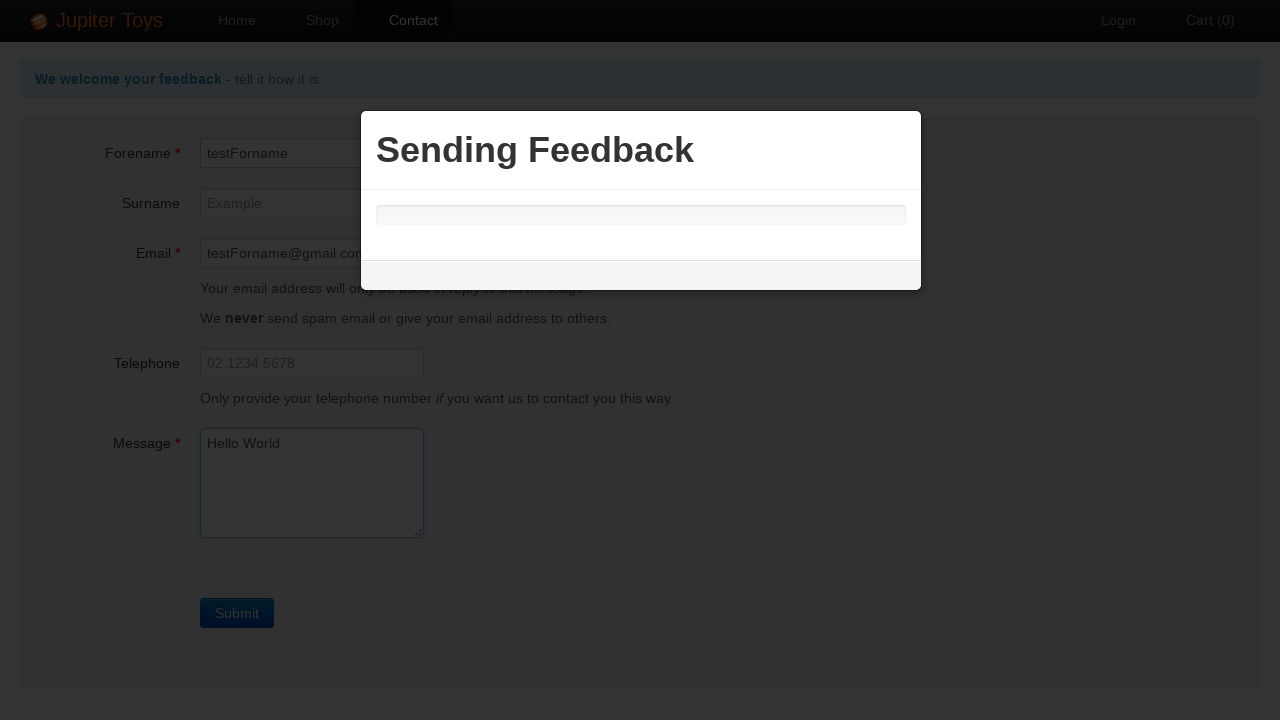

Success message appeared after form submission
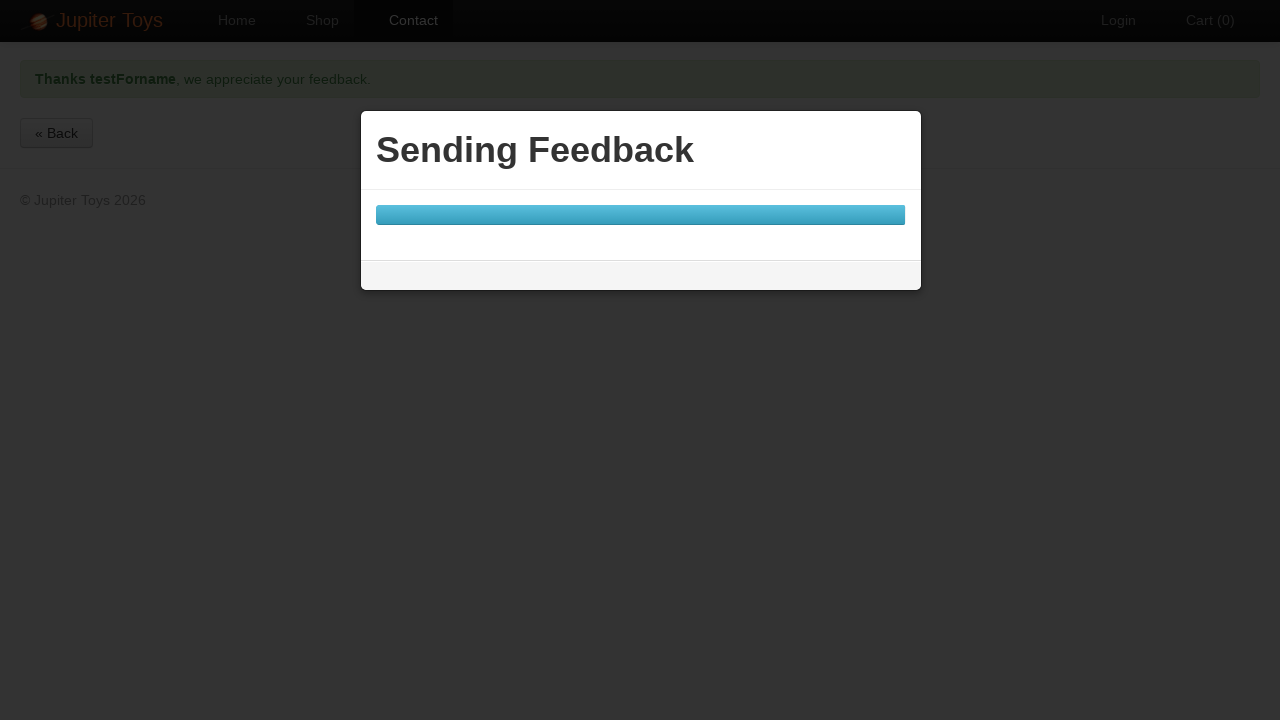

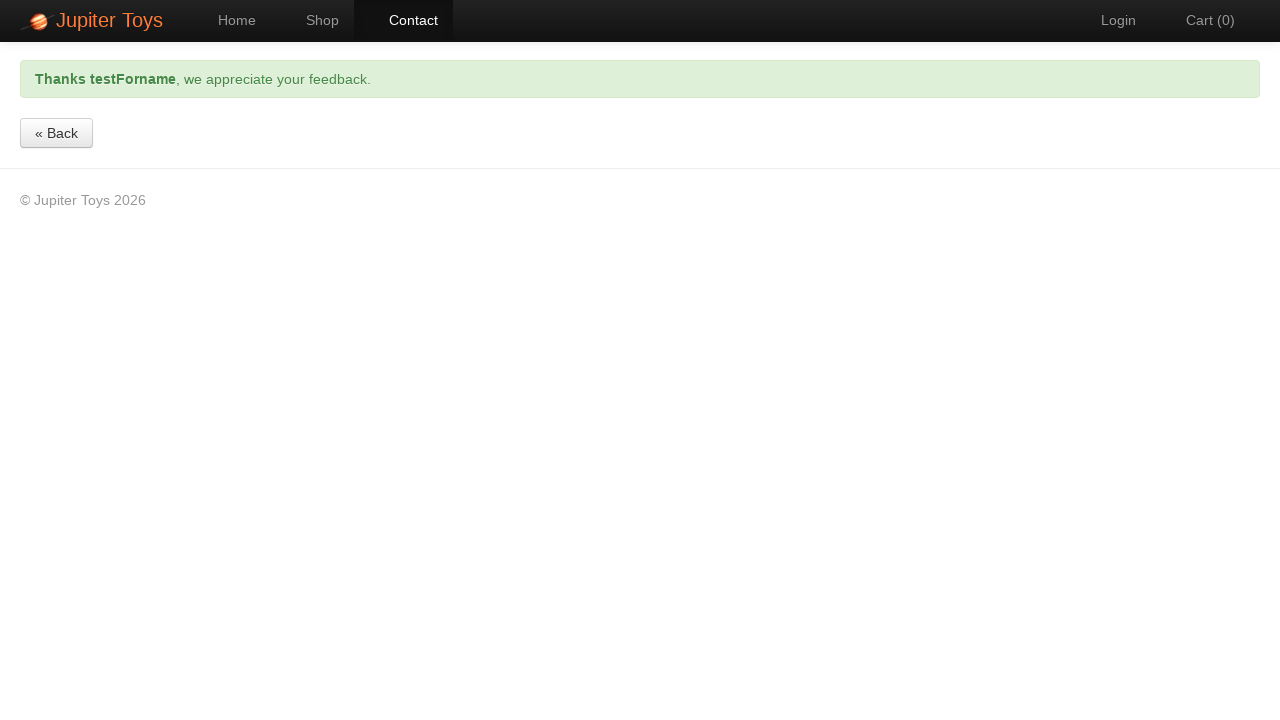